Verifies that the 'Cancelar' button is present after clicking 'Adicionar'

Starting URL: https://test-a-pet.vercel.app/

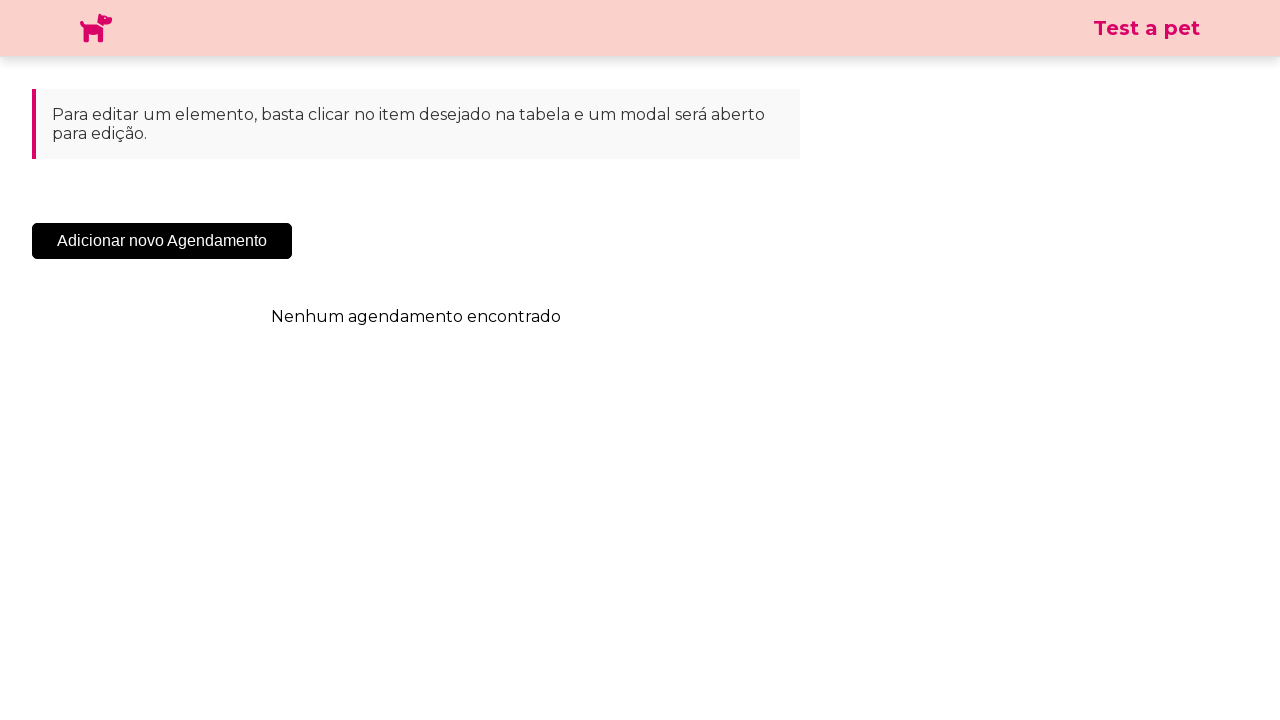

Clicked 'Adicionar Novo Agendamento' button at (162, 241) on .sc-cHqXqK.kZzwzX
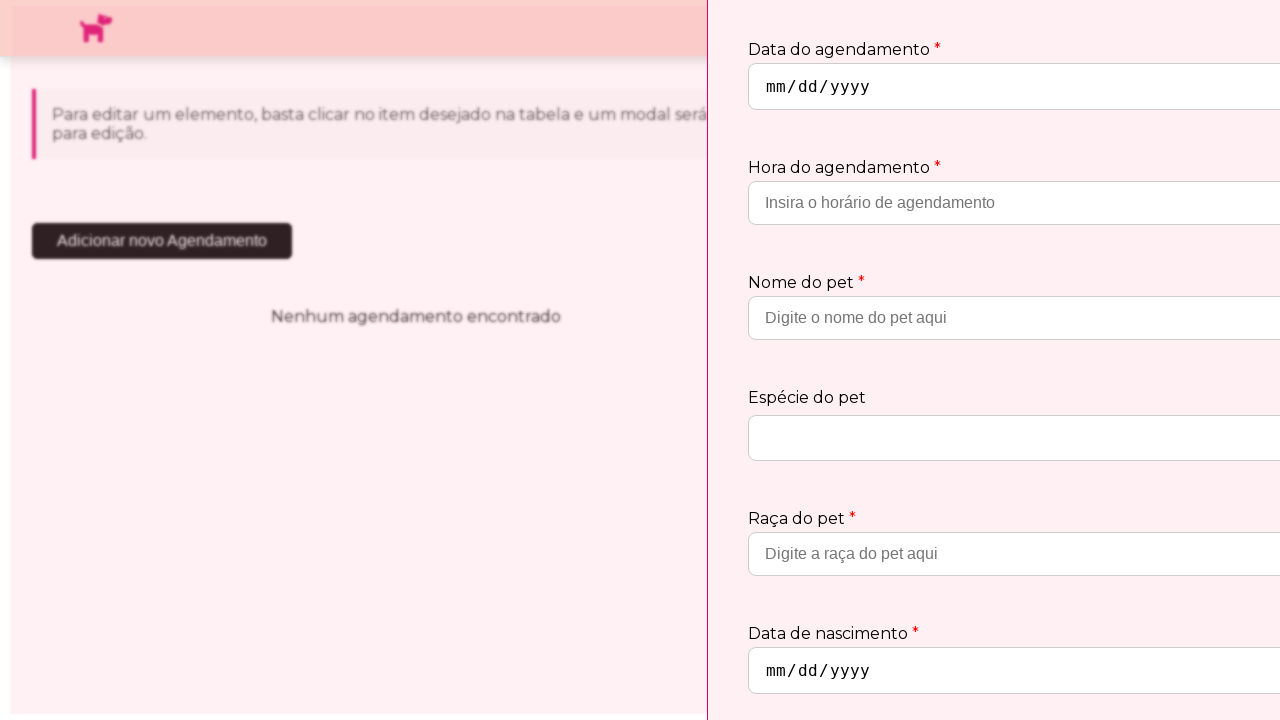

'Cancelar' button is now visible after clicking 'Adicionar'
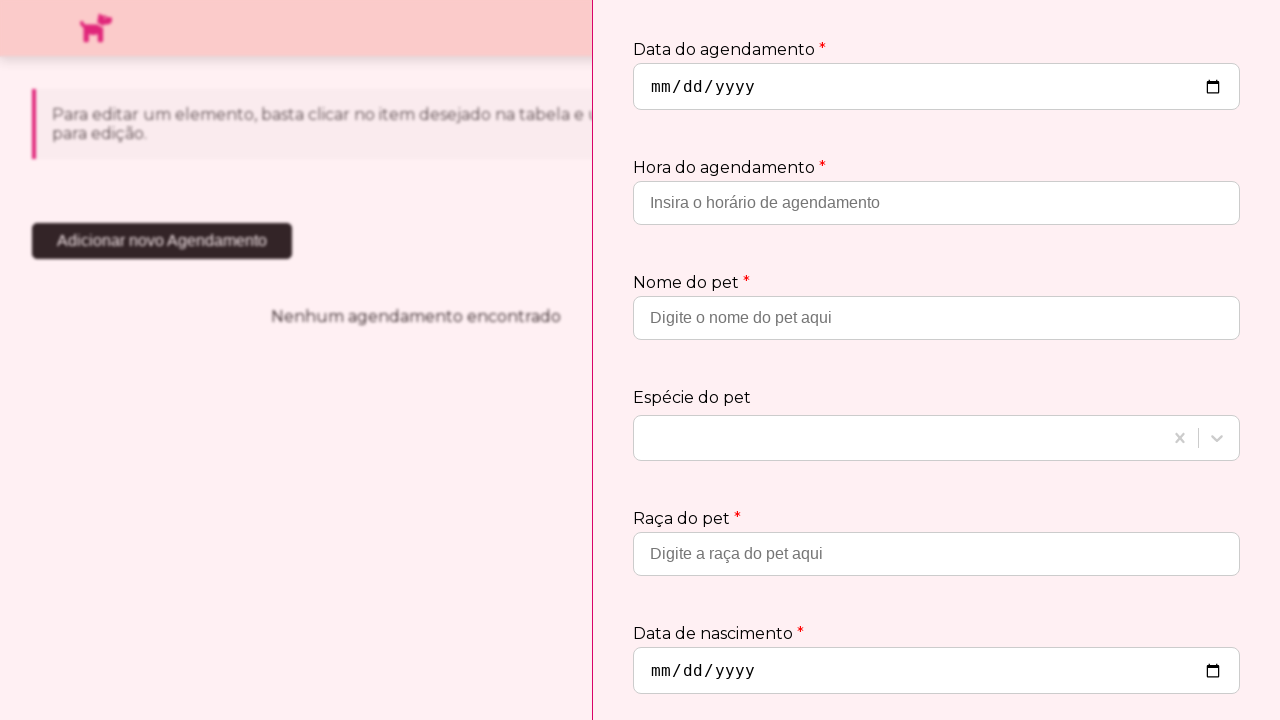

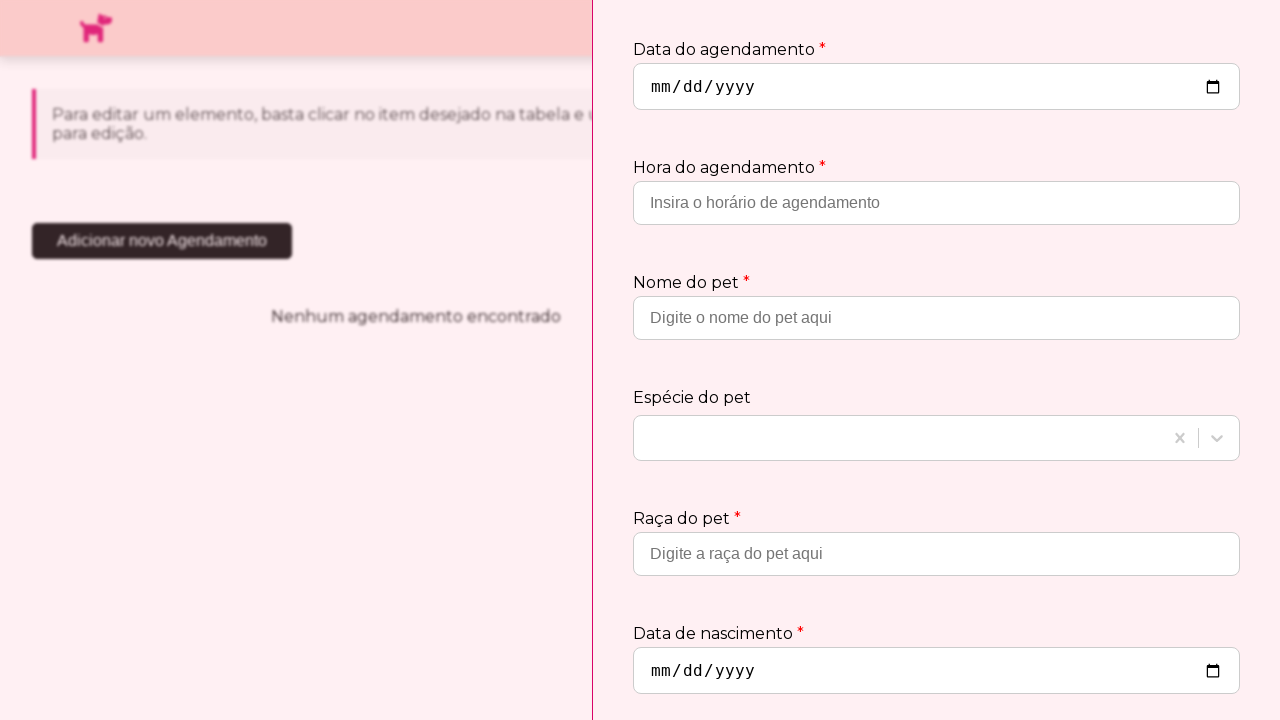